Tests clicking the warning button on the buttons page

Starting URL: https://formy-project.herokuapp.com/buttons

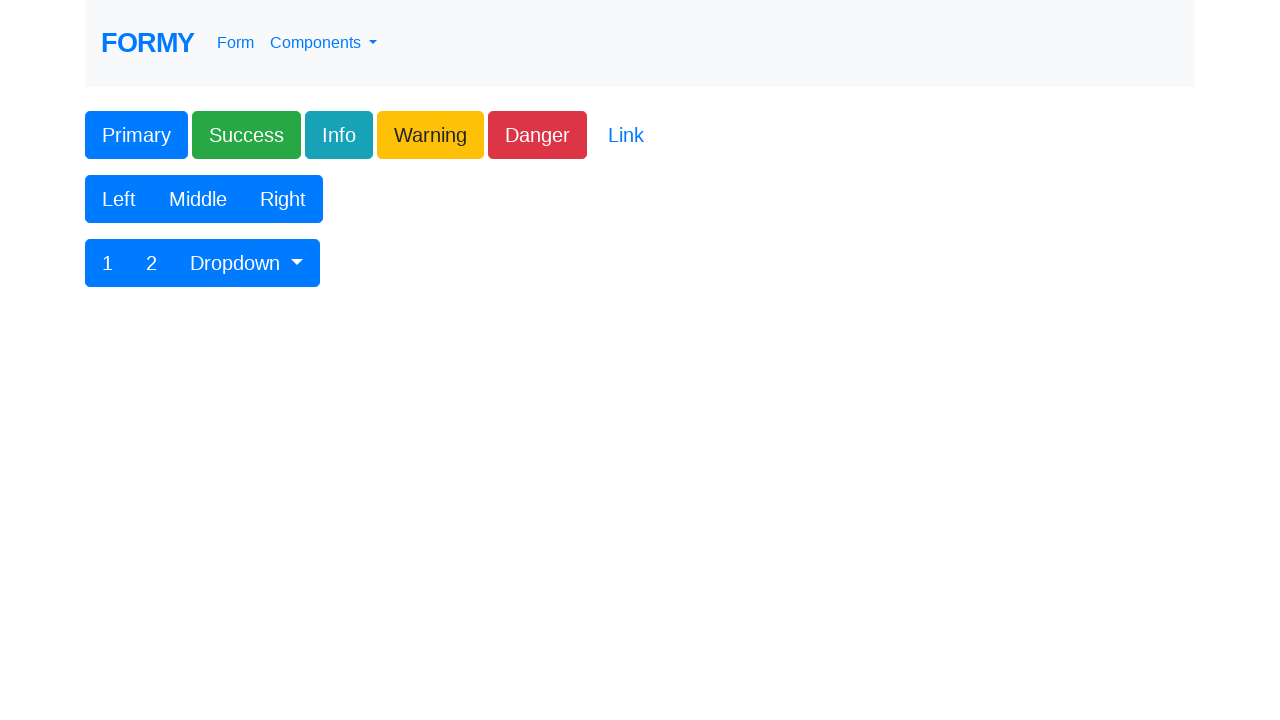

Navigated to buttons page
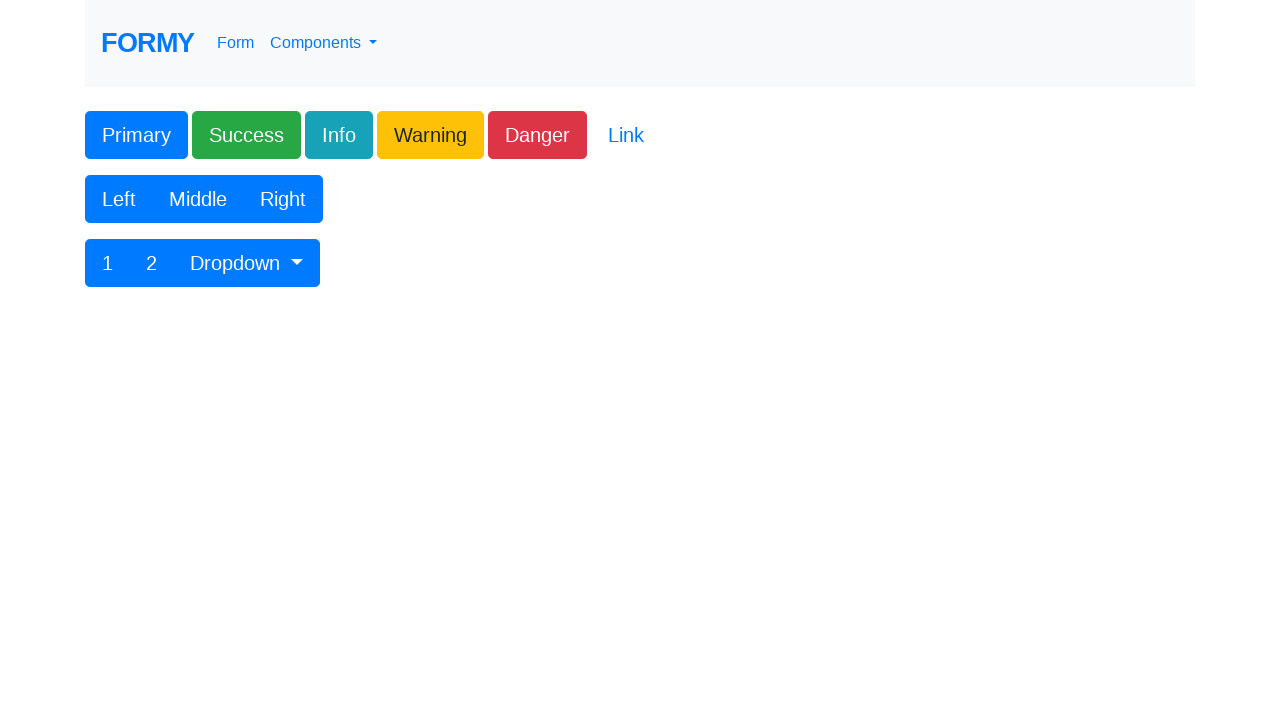

Clicked the warning button at (430, 135) on xpath=//form//button[@class='btn btn-lg btn-warning']
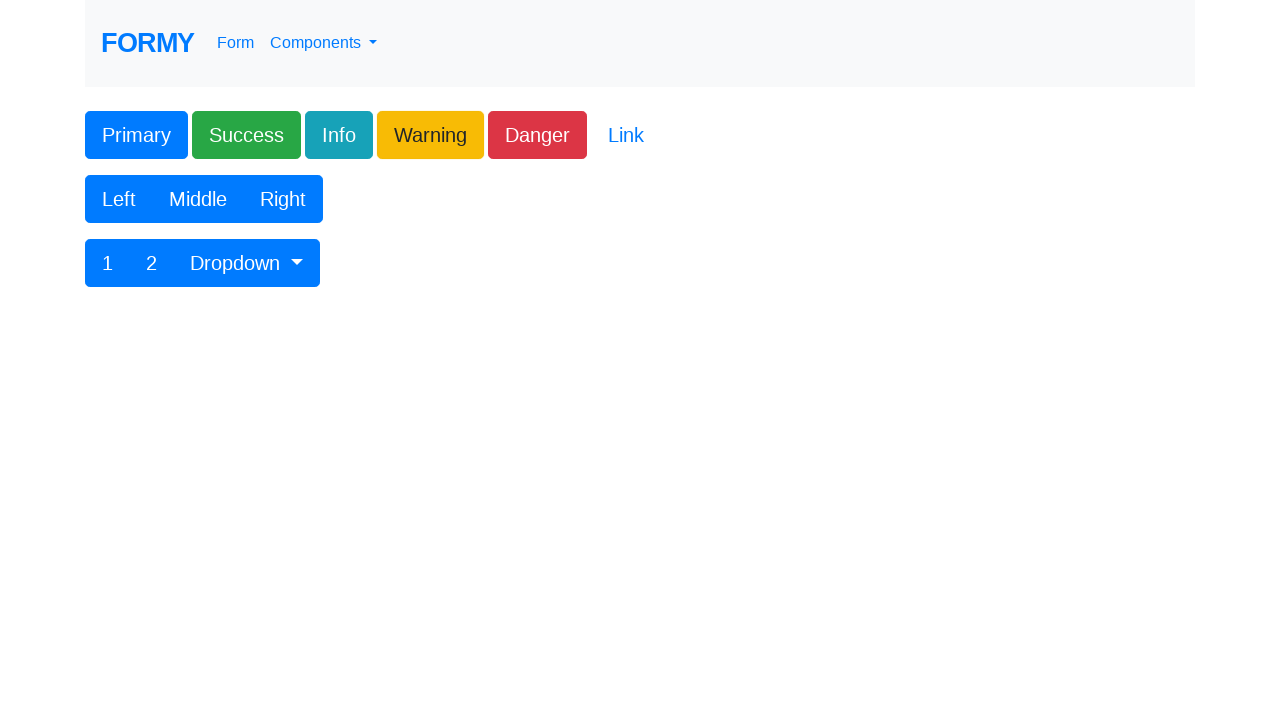

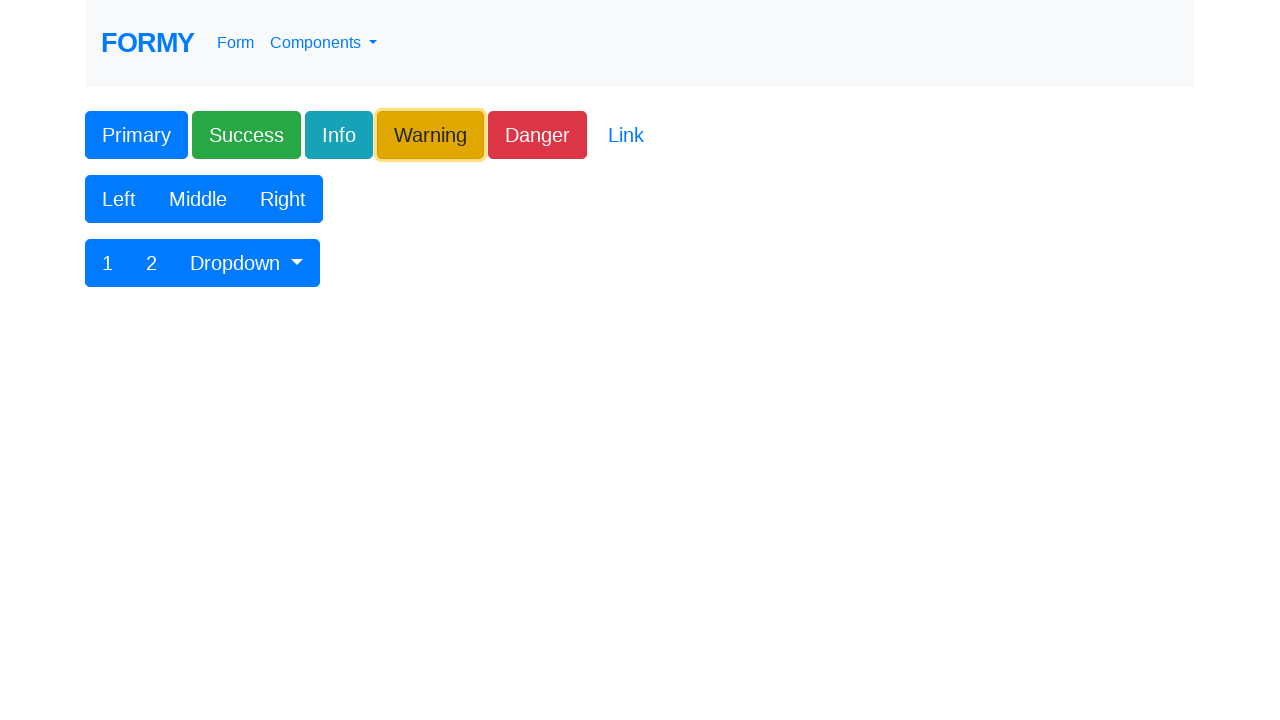